Tests JavaScript alert handling by clicking a button that triggers an alert and then accepting/dismissing the alert dialog

Starting URL: https://testpages.herokuapp.com/styled/alerts/alert-test.html

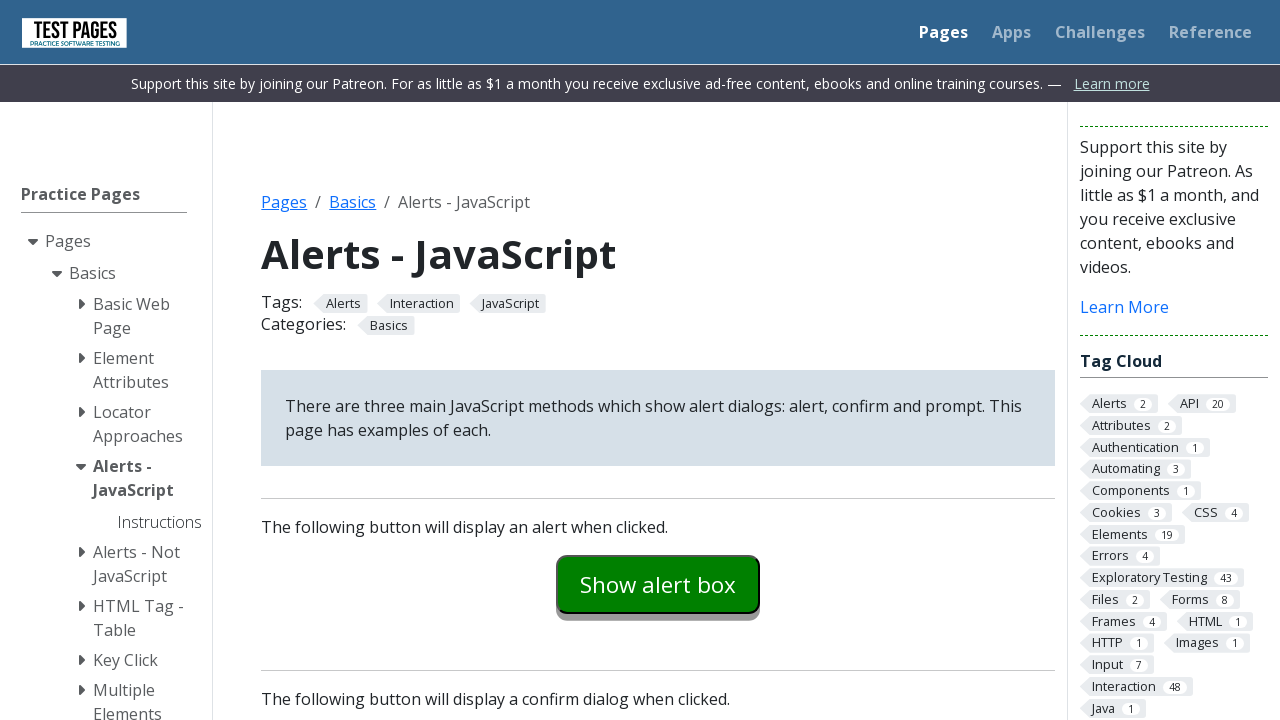

Set up dialog handler to accept alerts
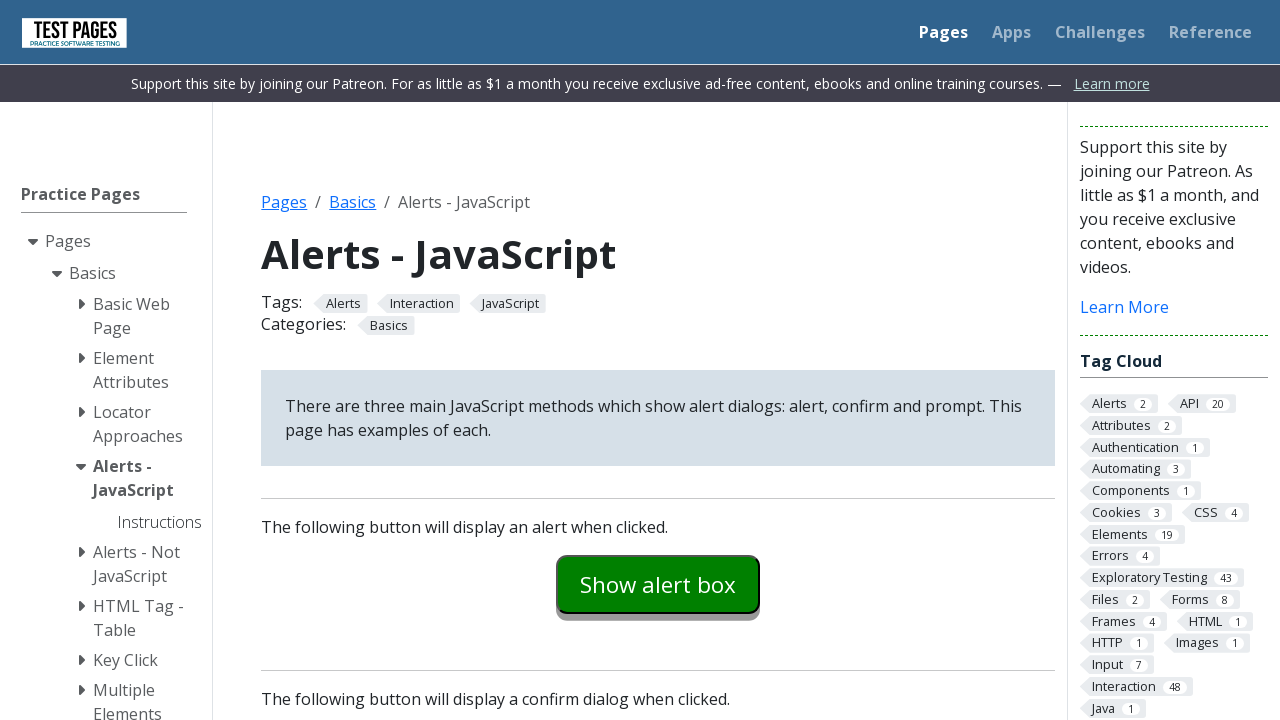

Clicked button to trigger JavaScript alert at (658, 584) on #alertexamples
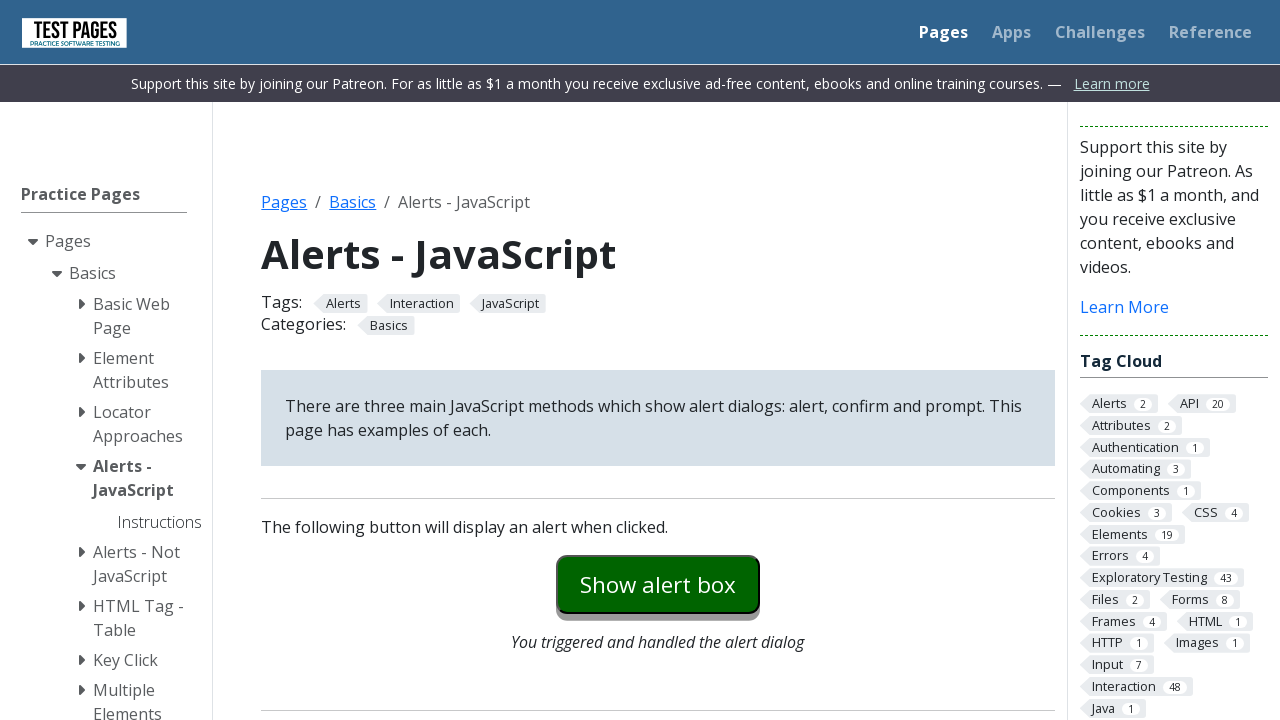

Waited 1 second for alert dialog to be processed
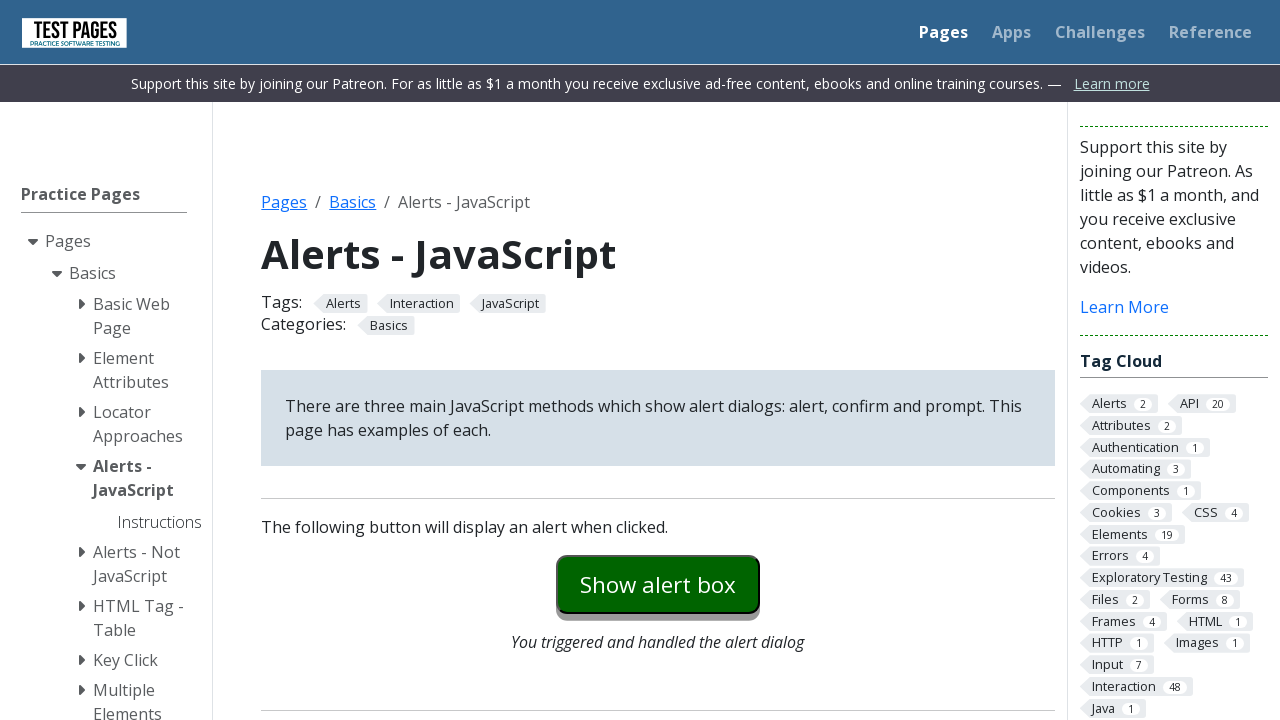

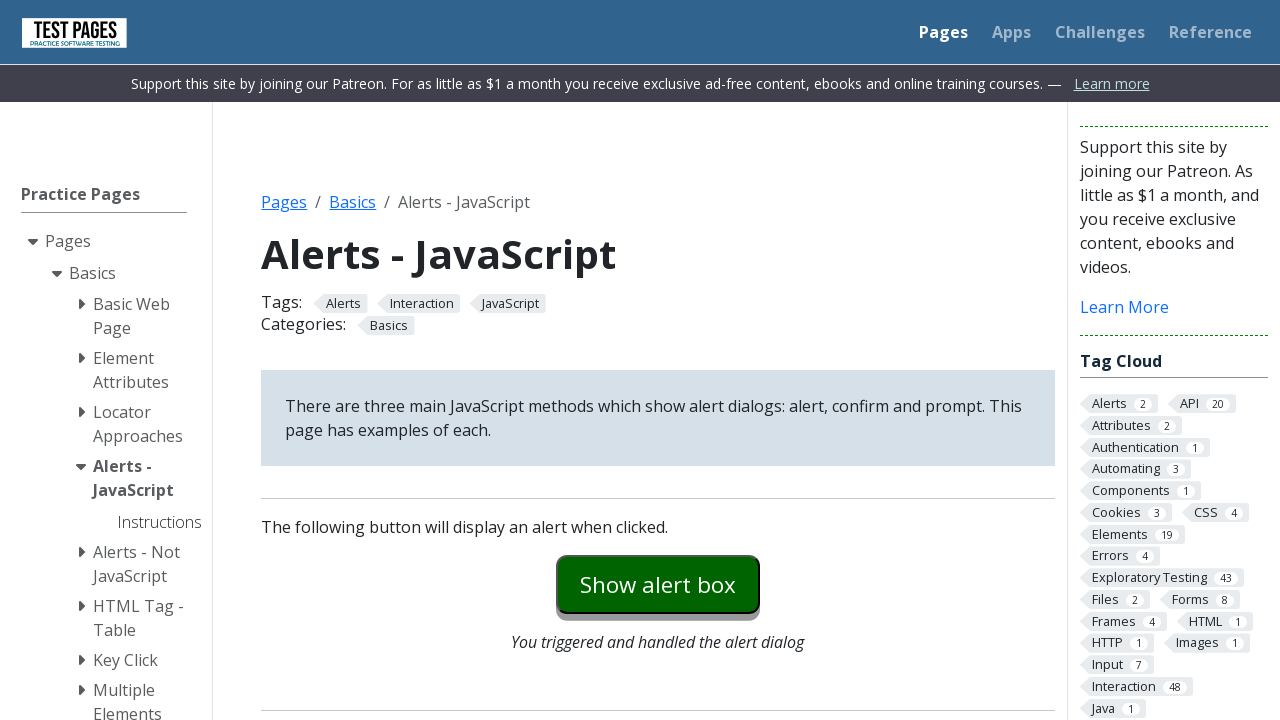